Tests dropdown and checkbox functionality on a flight booking practice page by selecting a senior citizen discount checkbox, verifying checkbox count, and incrementing adult passenger count to 5 using the passenger dropdown.

Starting URL: https://rahulshettyacademy.com/dropdownsPractise/

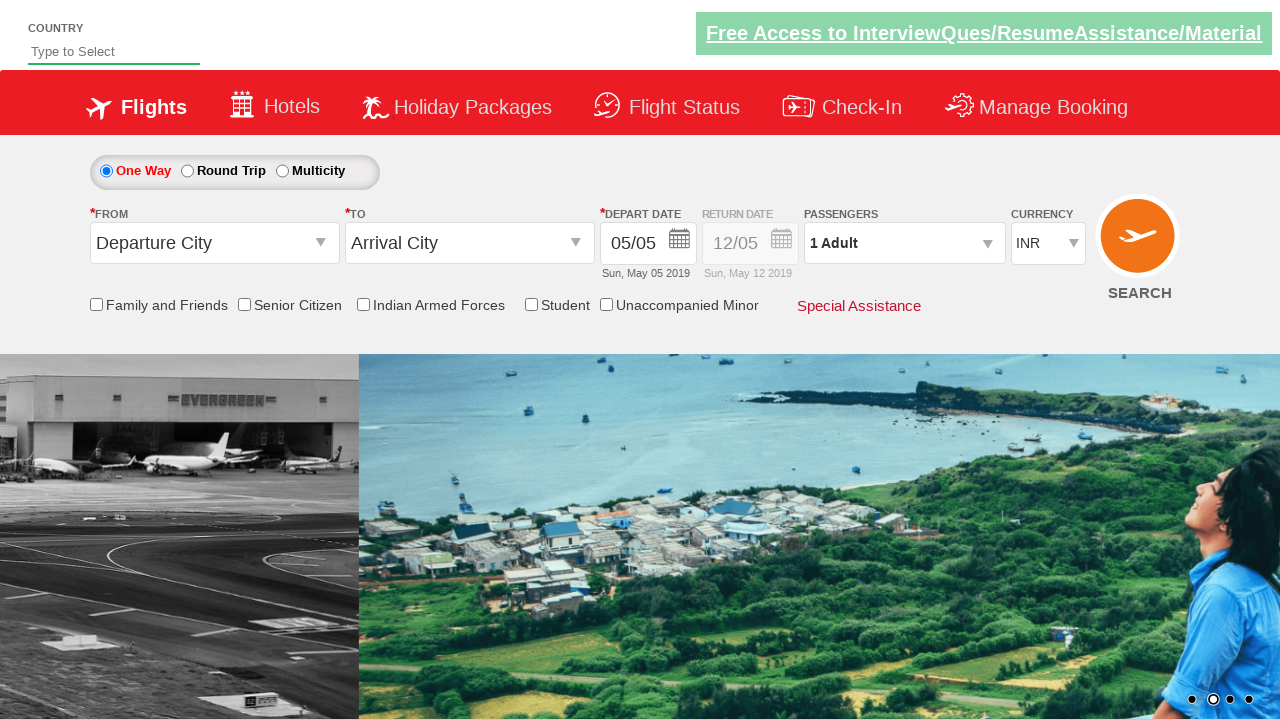

Located senior citizen discount checkbox
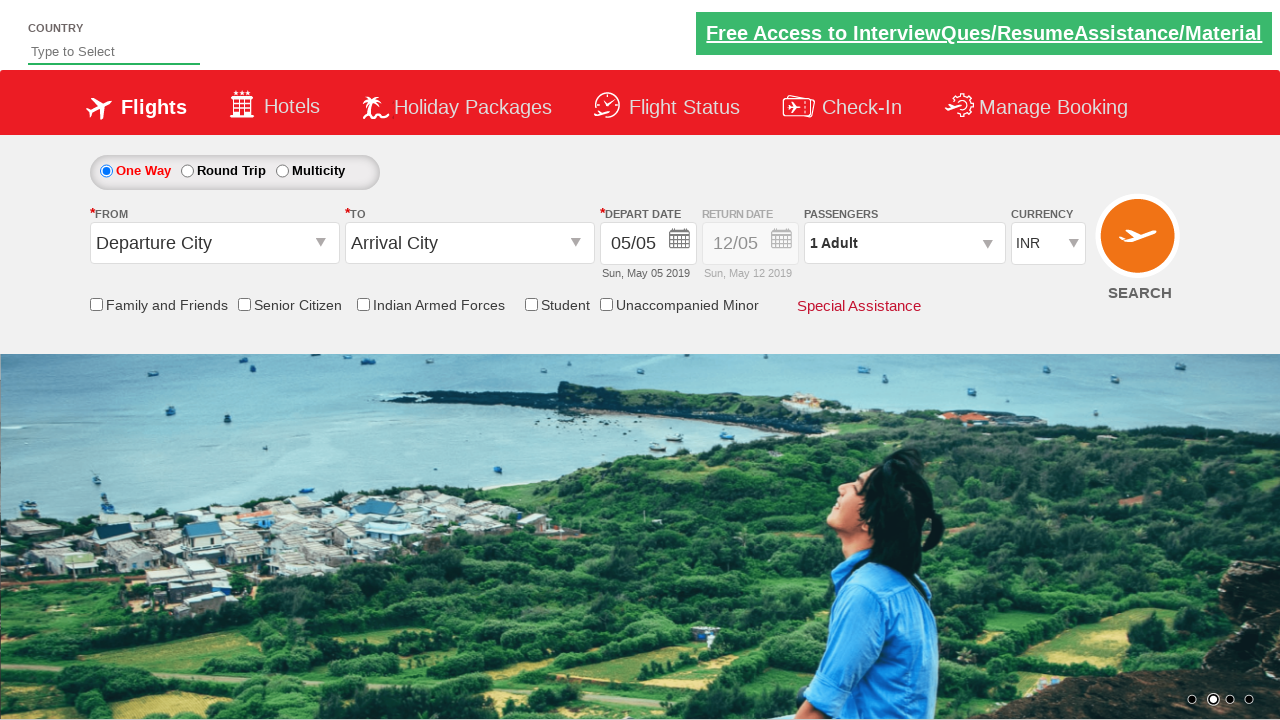

Verified senior citizen checkbox is not initially checked
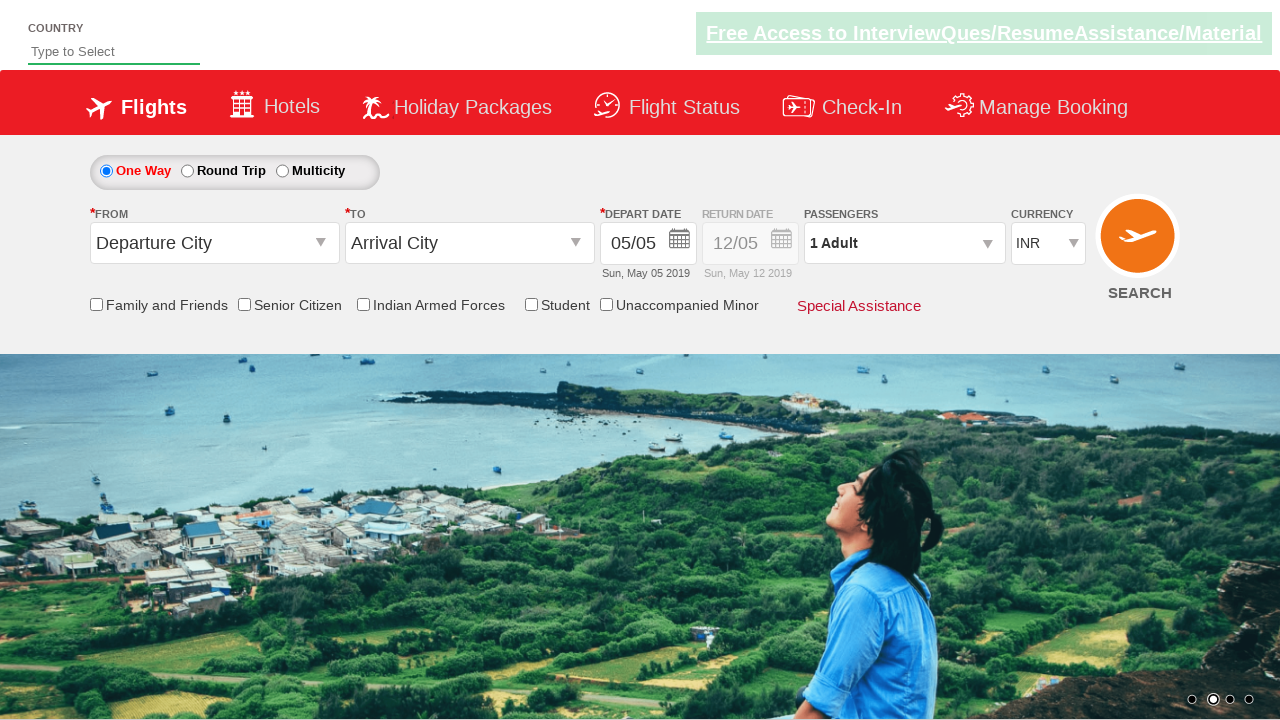

Clicked senior citizen discount checkbox at (244, 304) on input[id*='SeniorCitizenDiscount']
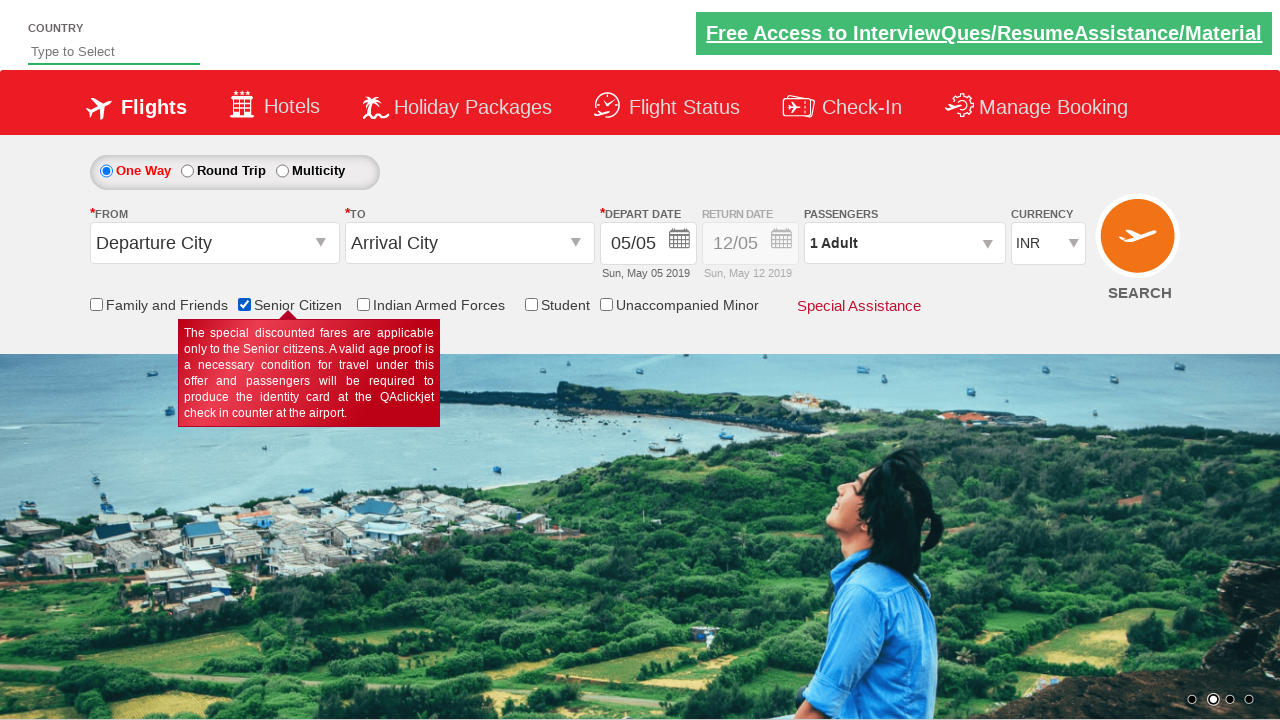

Verified senior citizen checkbox is now checked
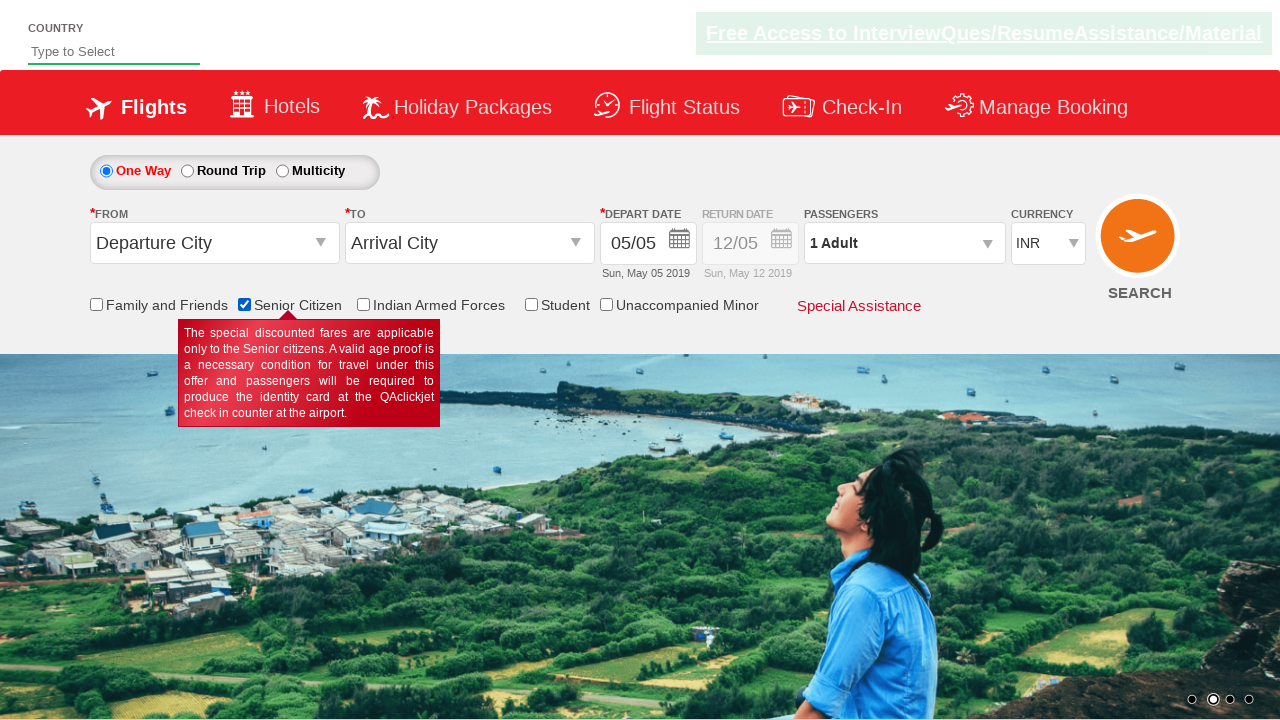

Located all checkboxes on the page
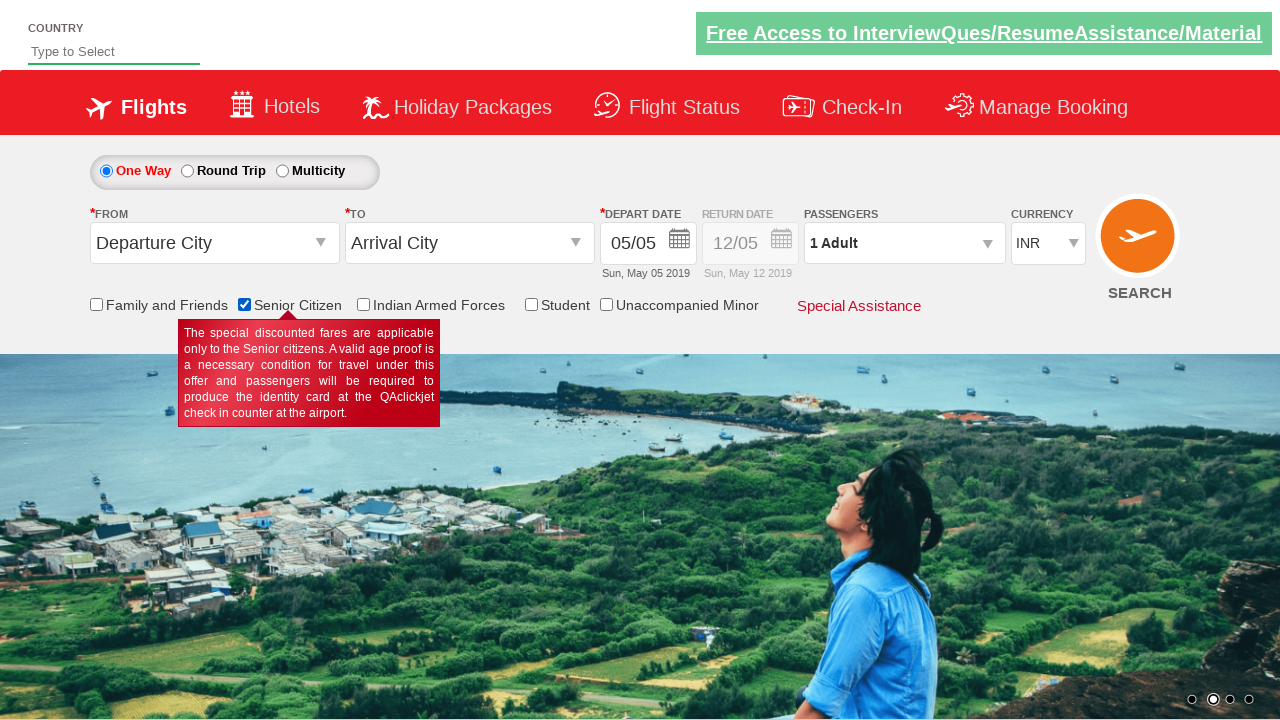

Verified there are 6 checkboxes total on the page
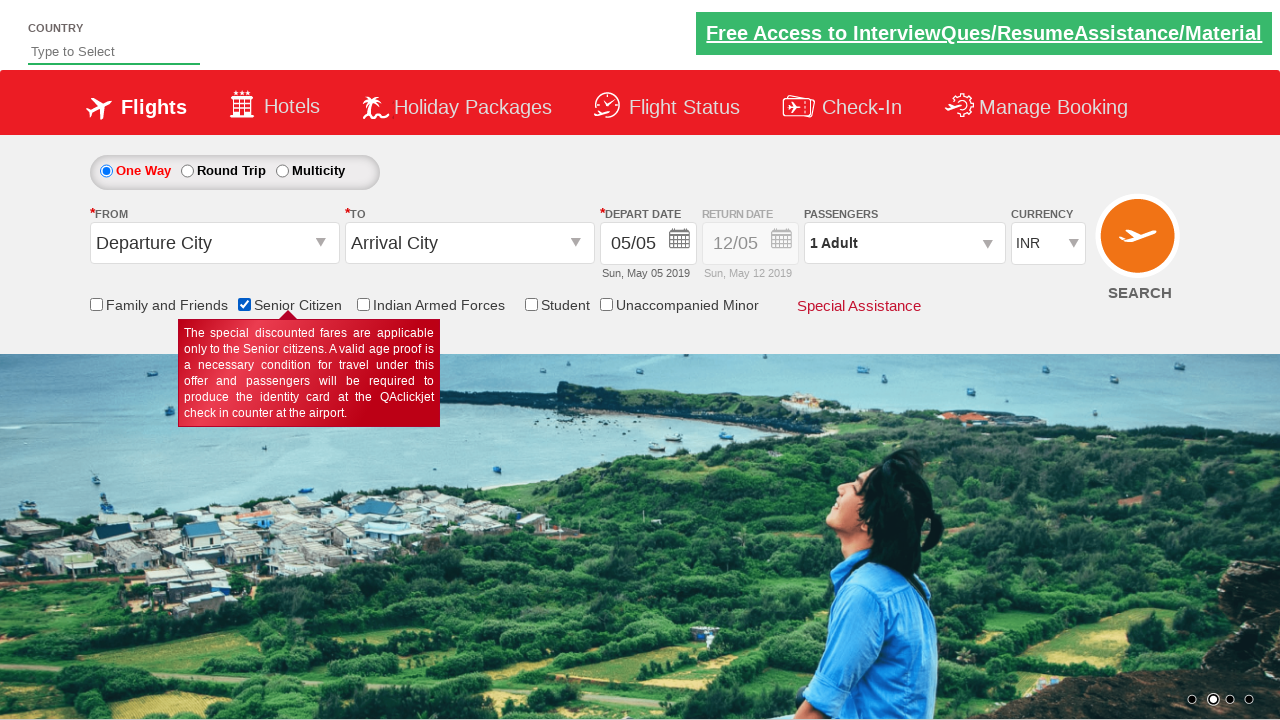

Clicked passenger info dropdown to open it at (904, 243) on #divpaxinfo
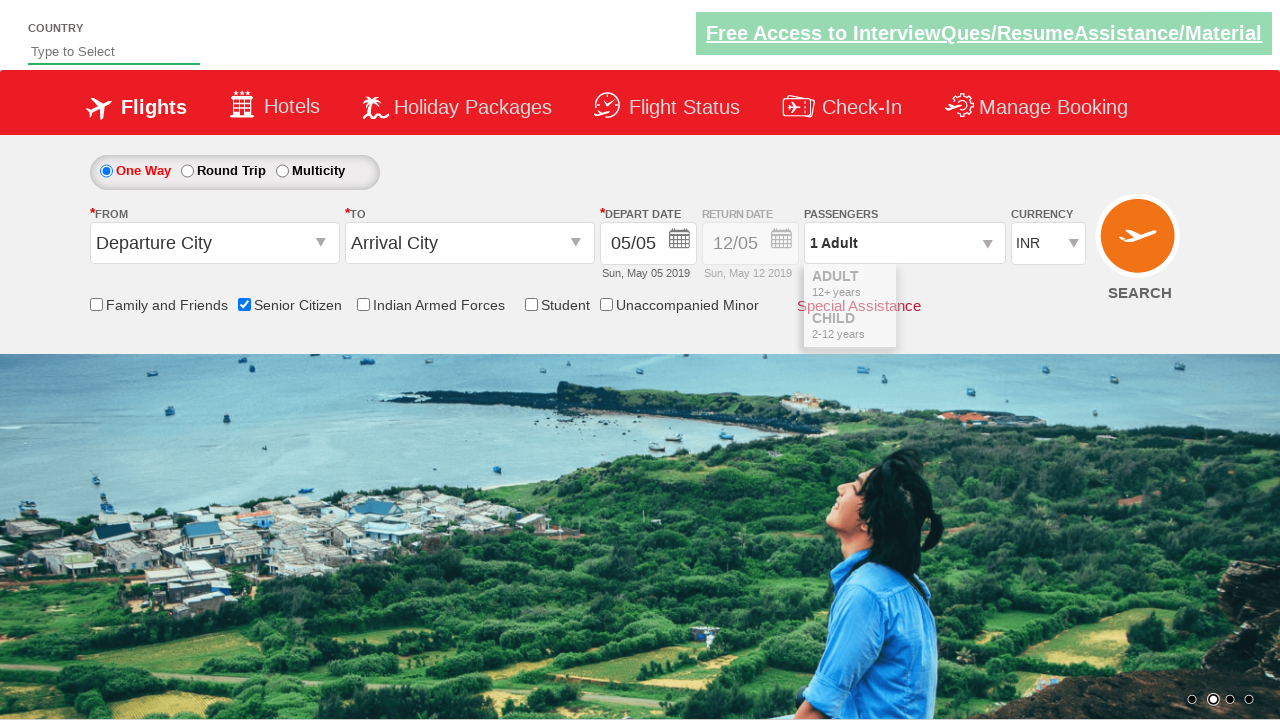

Waited for dropdown to fully load
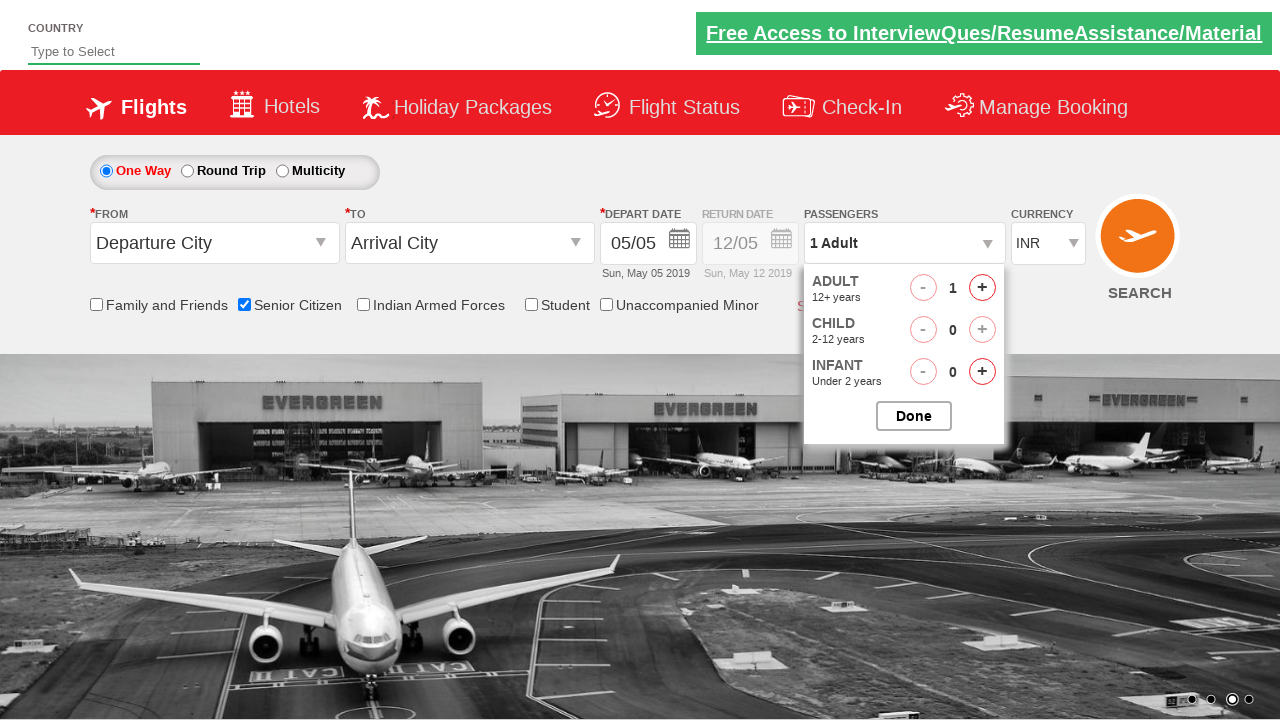

Clicked increment adult button (iteration 1 of 4) at (982, 288) on #hrefIncAdt
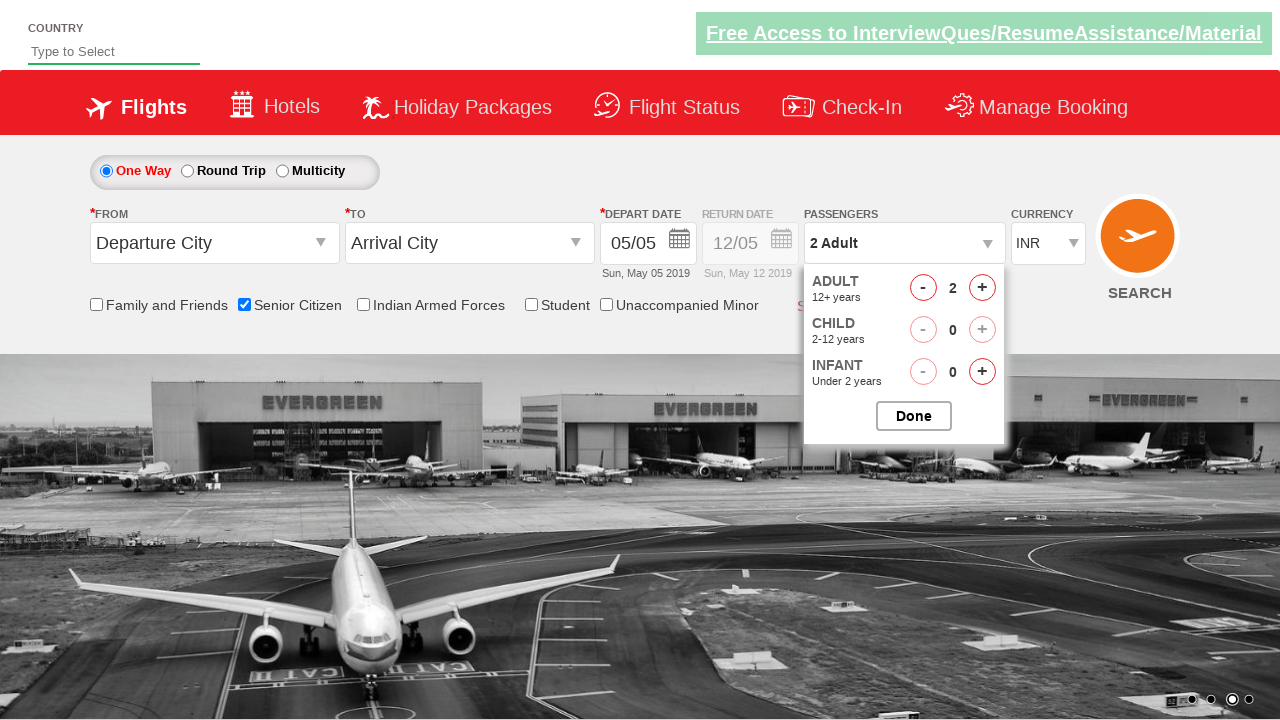

Clicked increment adult button (iteration 2 of 4) at (982, 288) on #hrefIncAdt
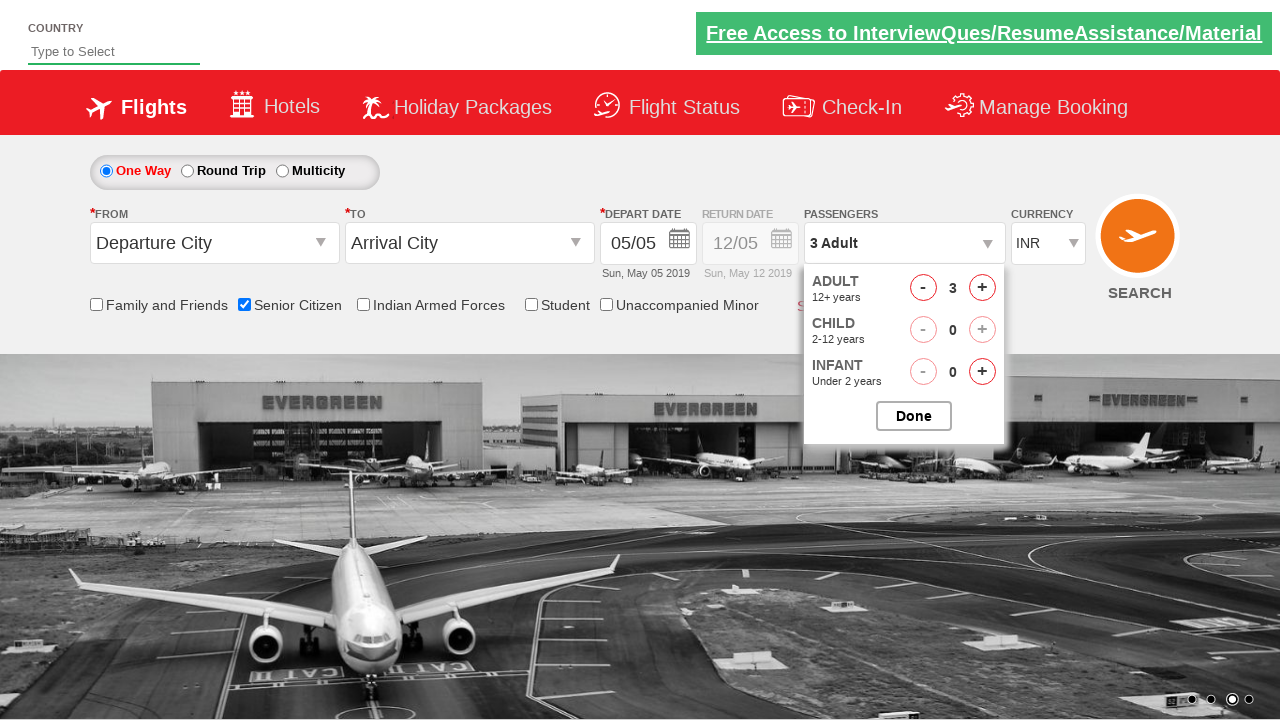

Clicked increment adult button (iteration 3 of 4) at (982, 288) on #hrefIncAdt
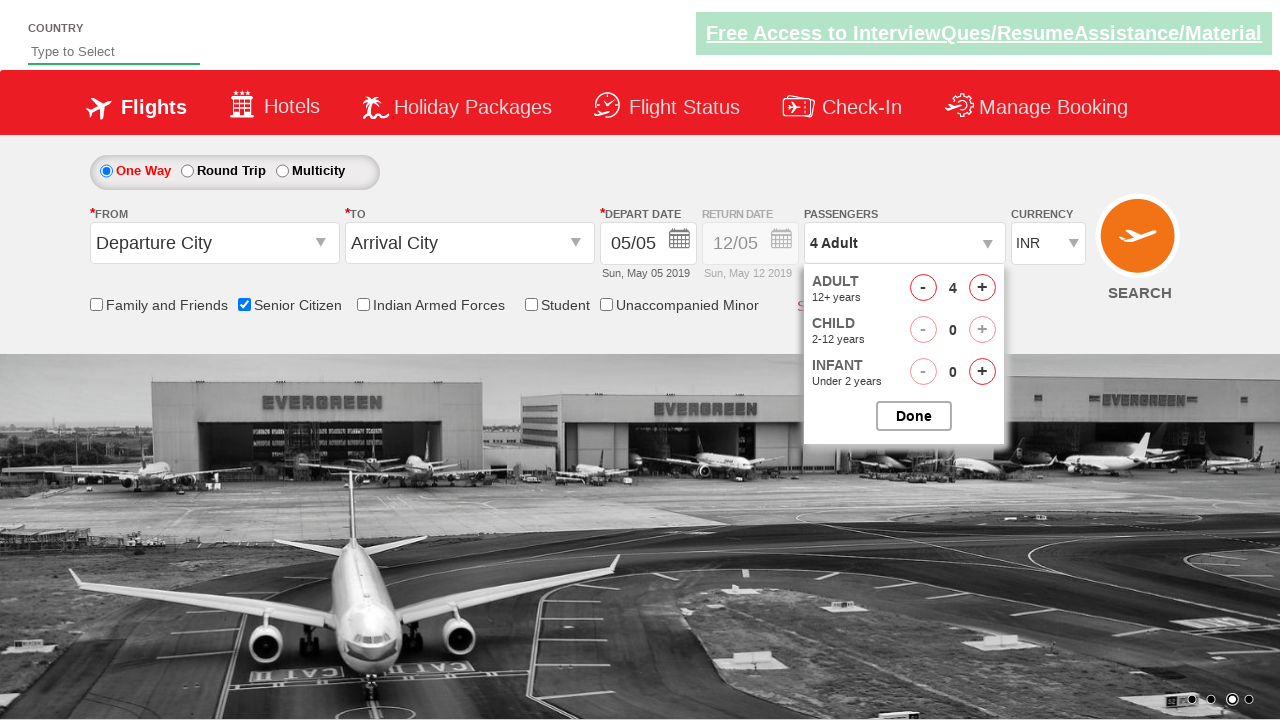

Clicked increment adult button (iteration 4 of 4) at (982, 288) on #hrefIncAdt
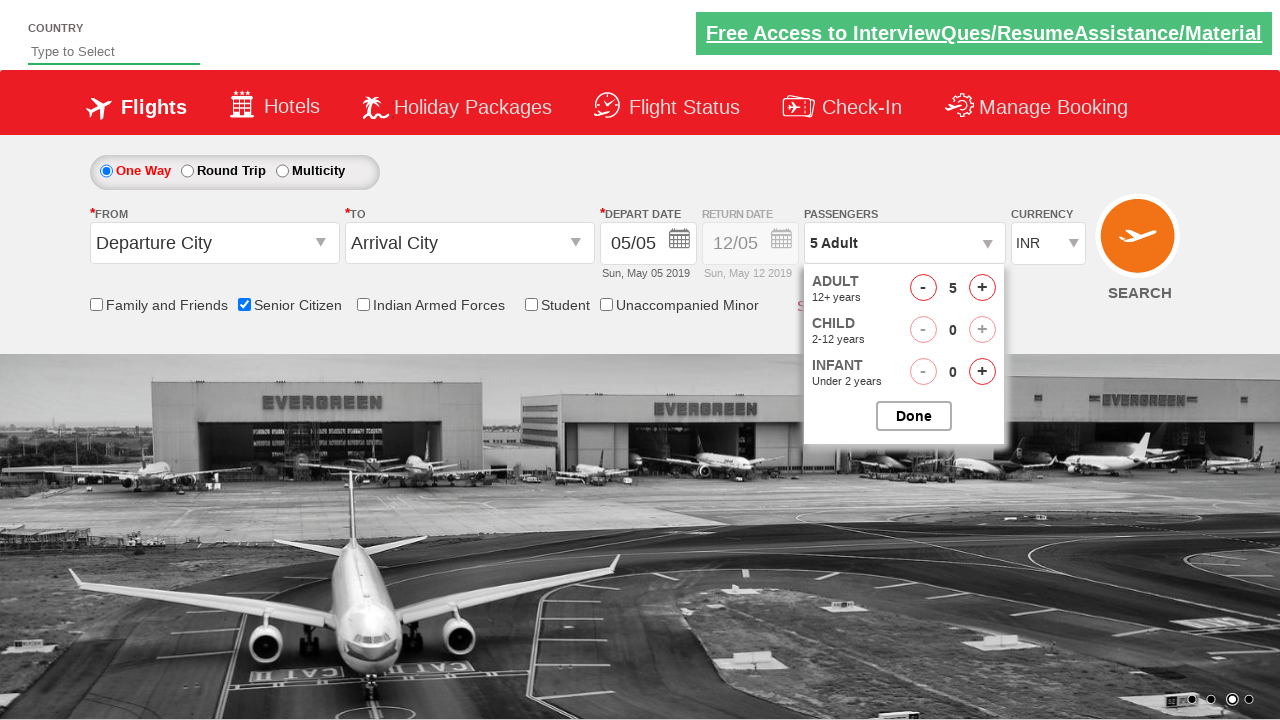

Clicked button to close passenger dropdown at (914, 416) on #btnclosepaxoption
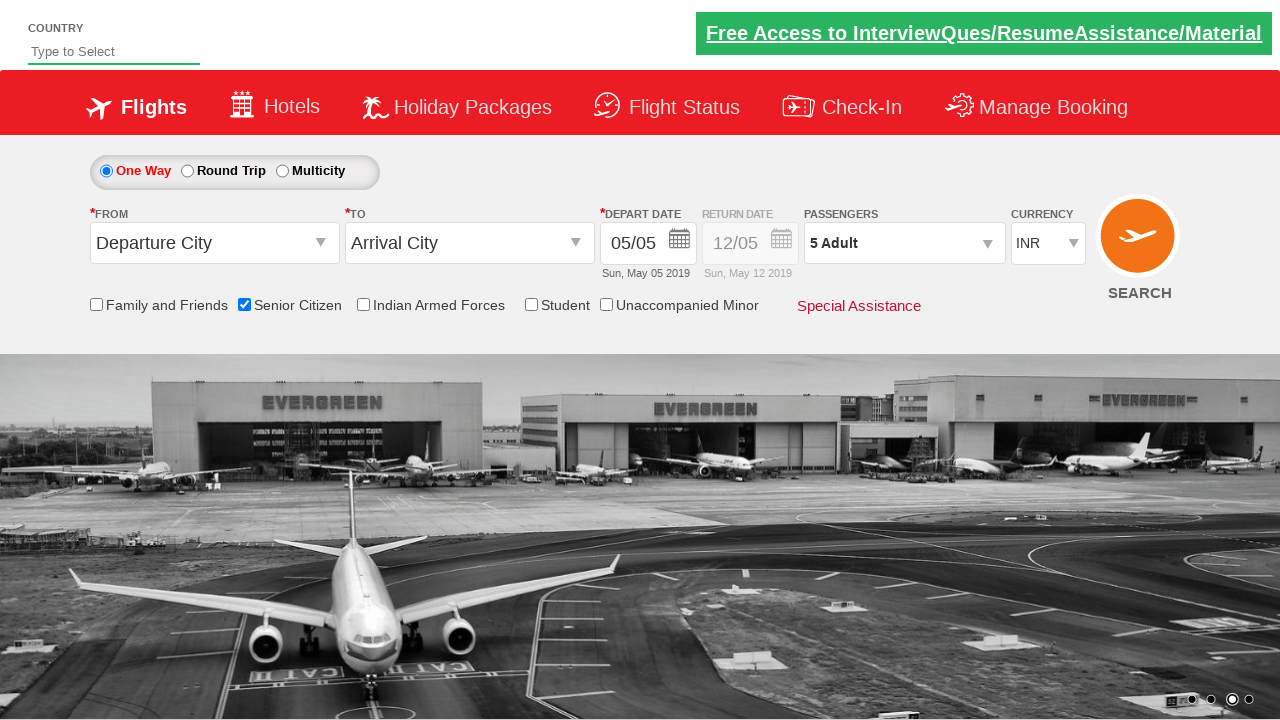

Verified passenger info displays '5 Adult'
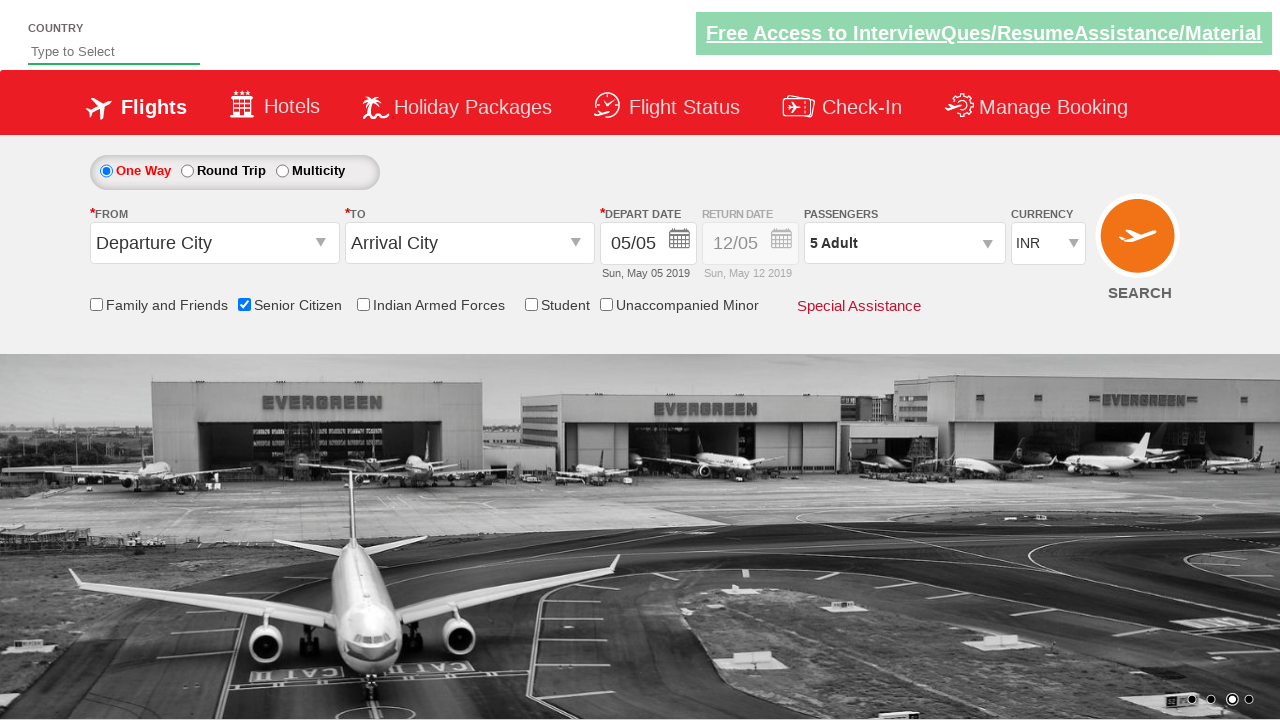

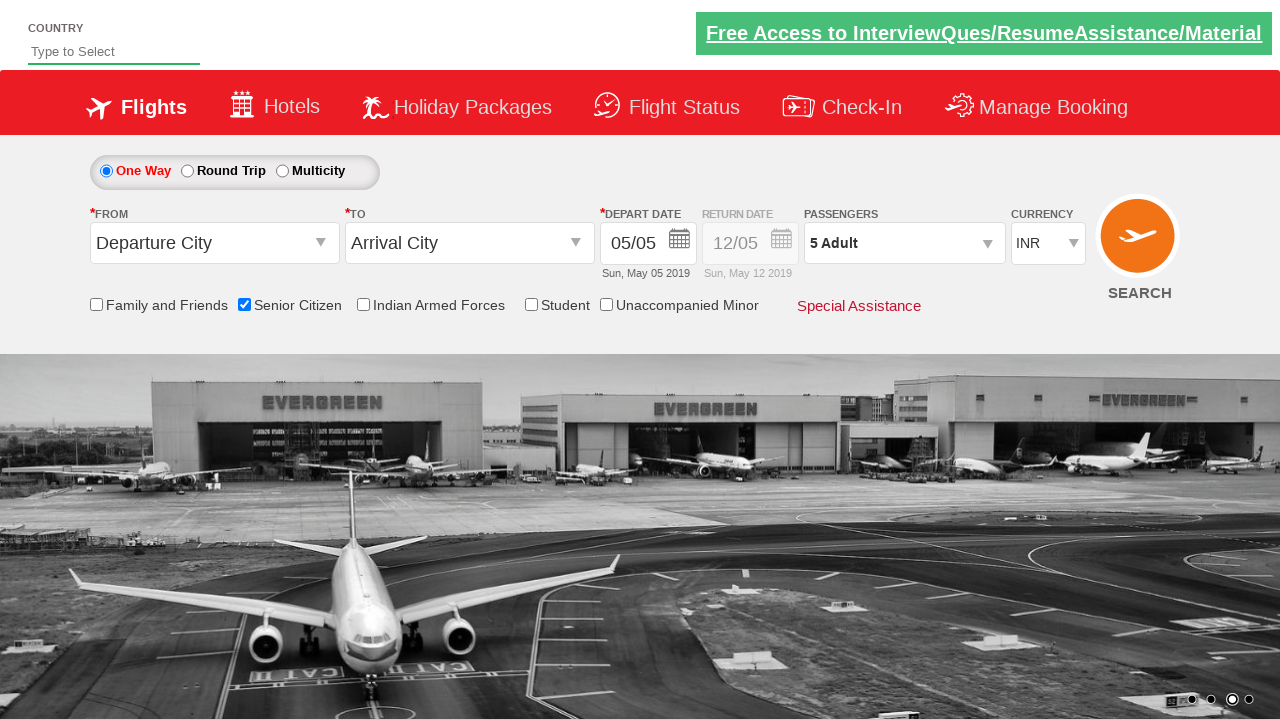